Tests drag and drop functionality by dragging an element from one location and dropping it into another container

Starting URL: https://selenium08.blogspot.com/2020/01/drag-drop.html

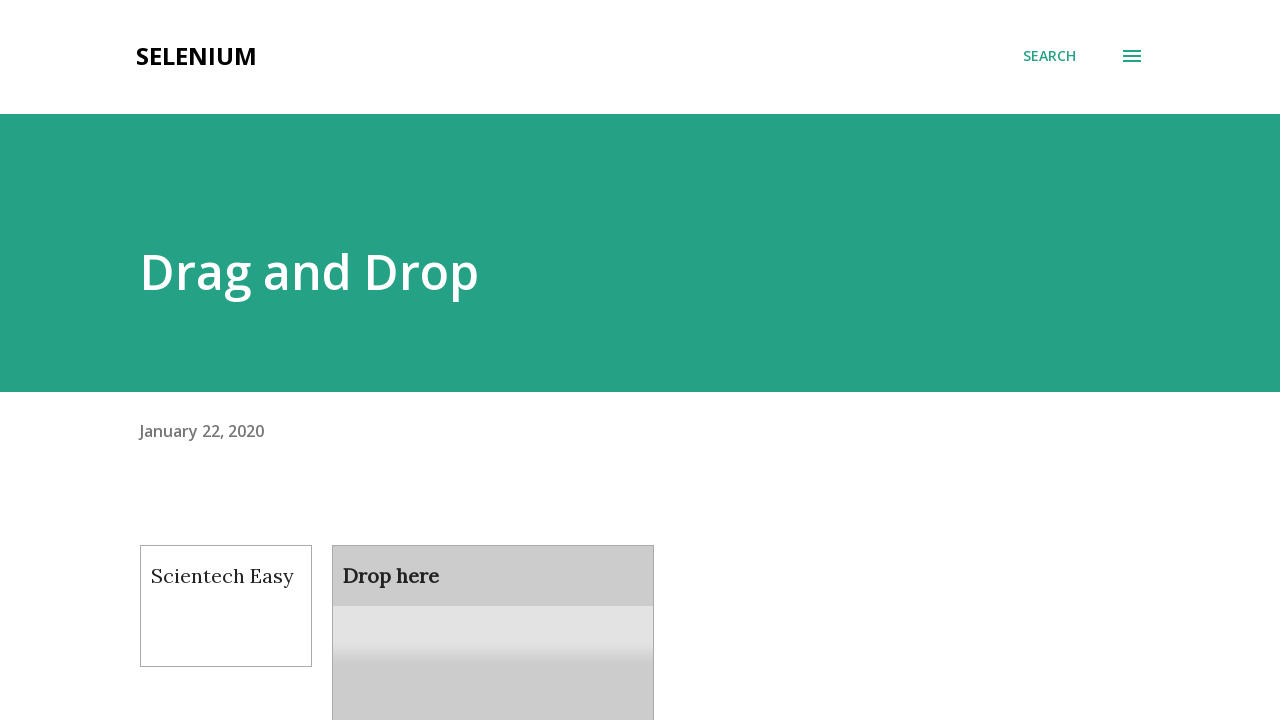

Located draggable element with id 'draggable'
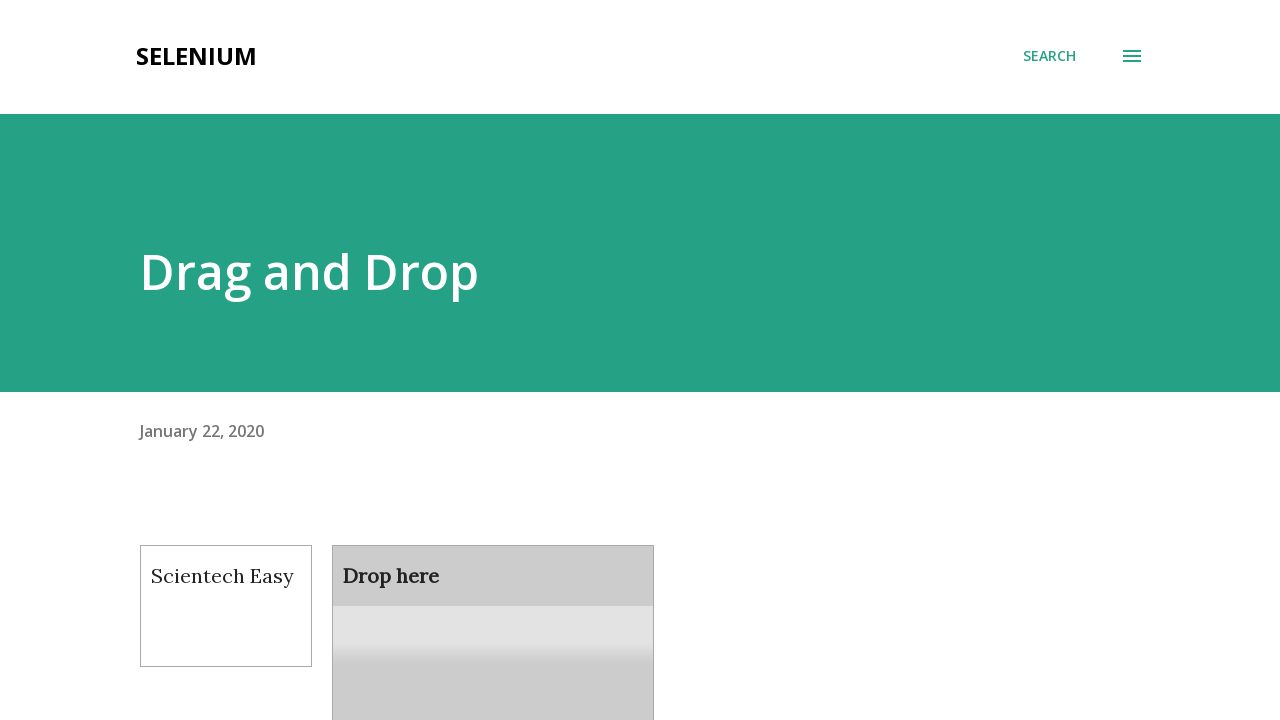

Located droppable target element with id 'droppable'
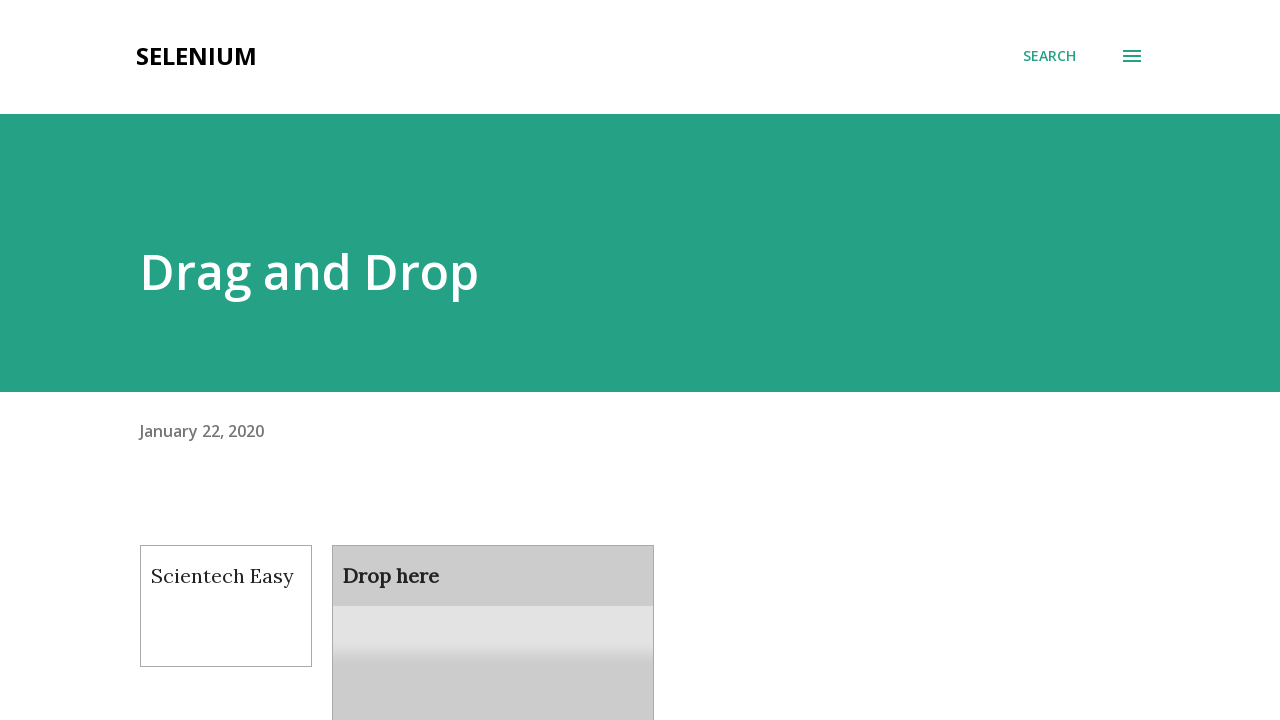

Dragged element from draggable container to droppable target at (493, 609)
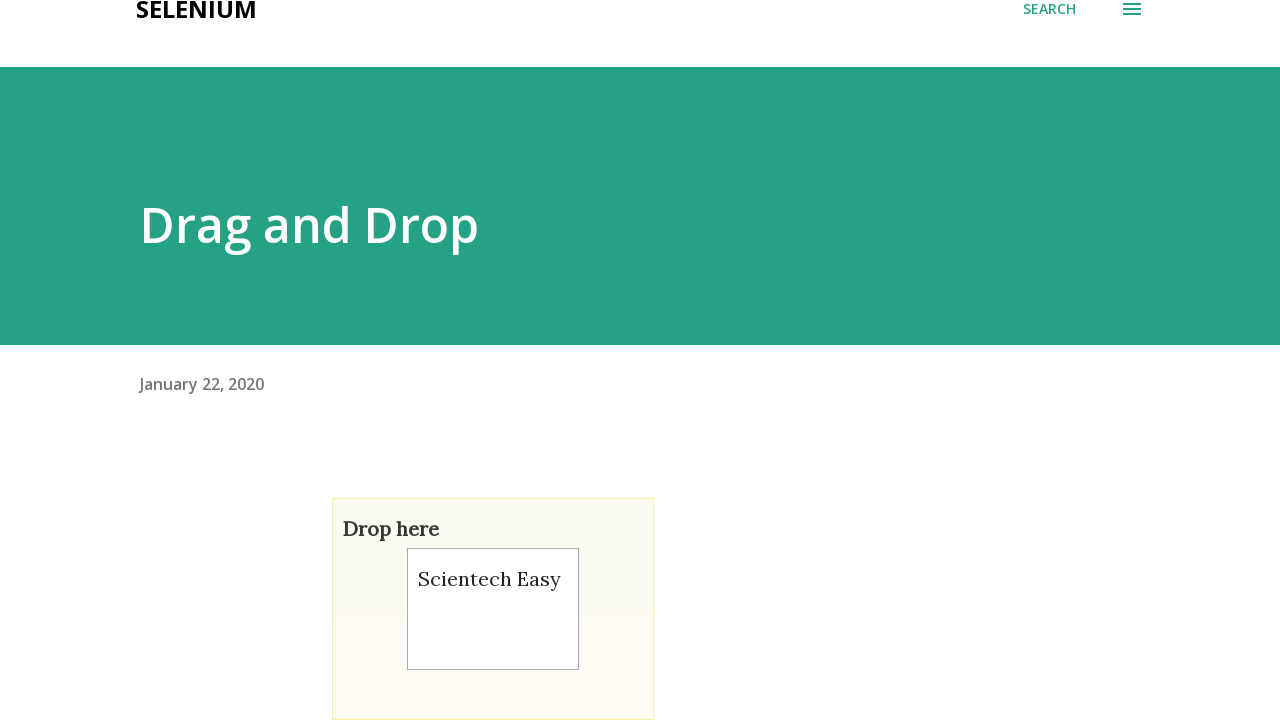

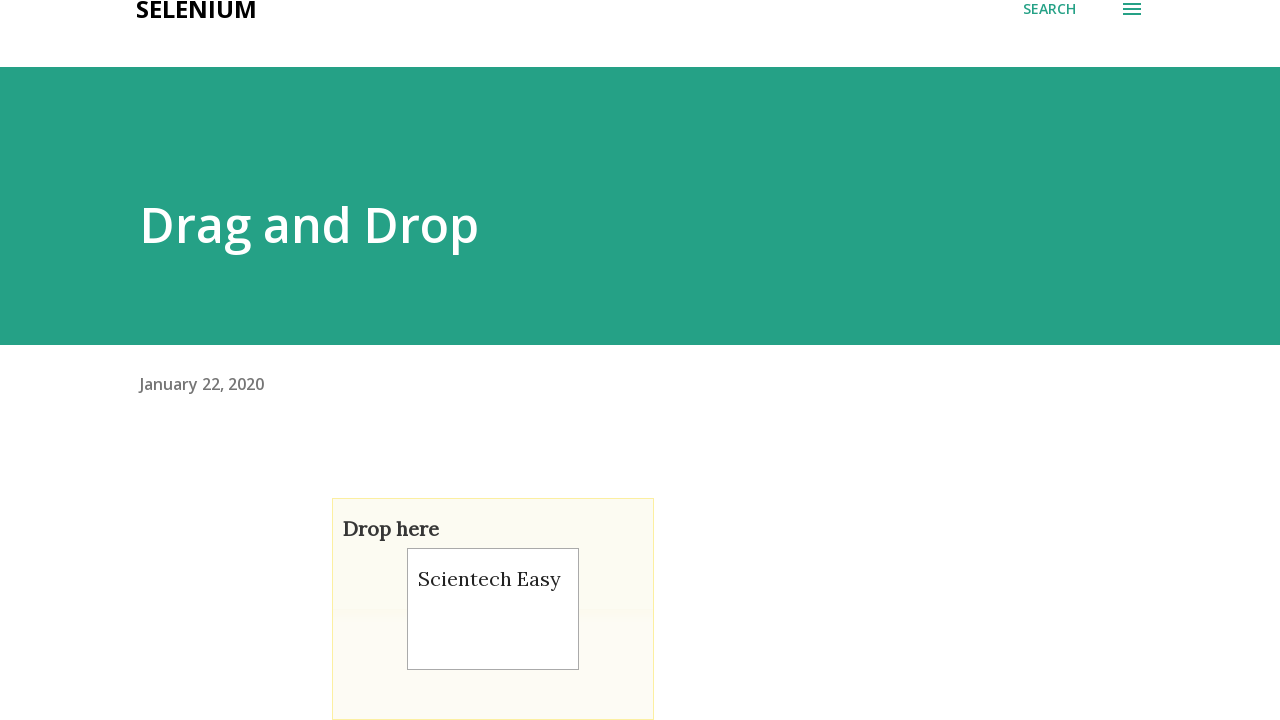